Tests that the password field on the login page is hidden by default (has type="password" attribute) by navigating to vytrack.com, clicking the LOGIN button, and verifying the password input field's type attribute.

Starting URL: https://vytrack.com

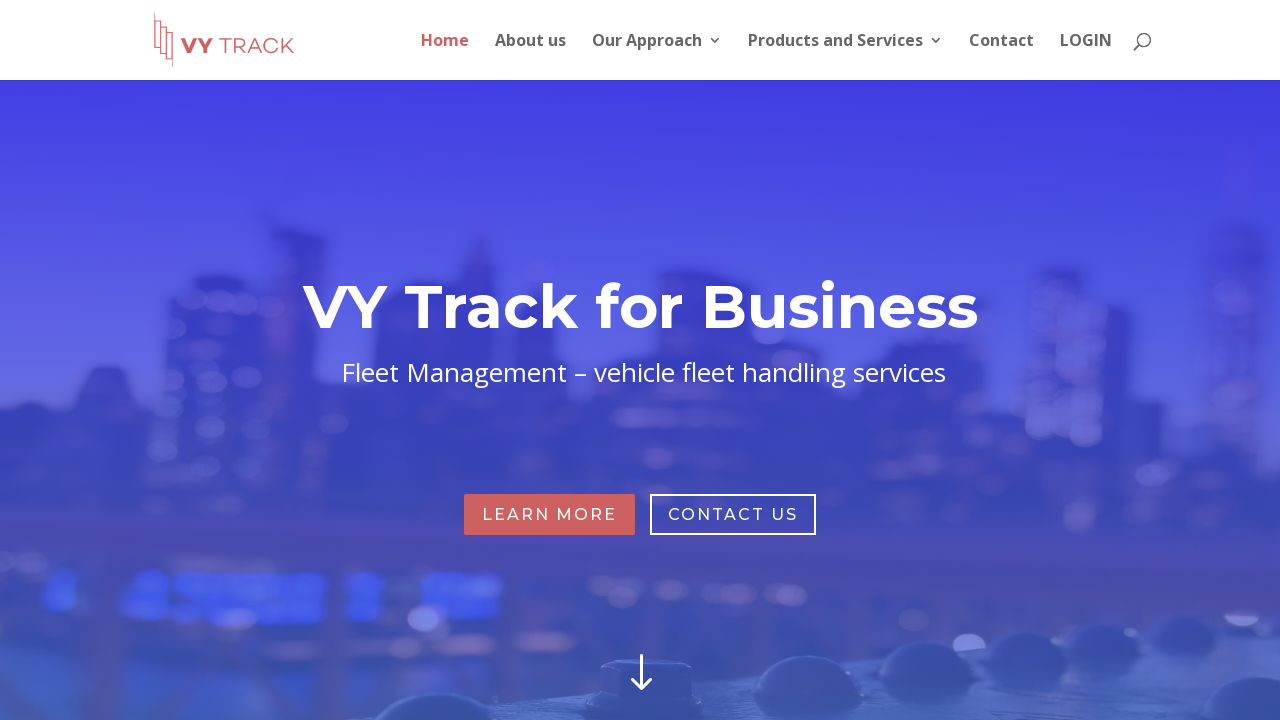

Navigated to https://vytrack.com
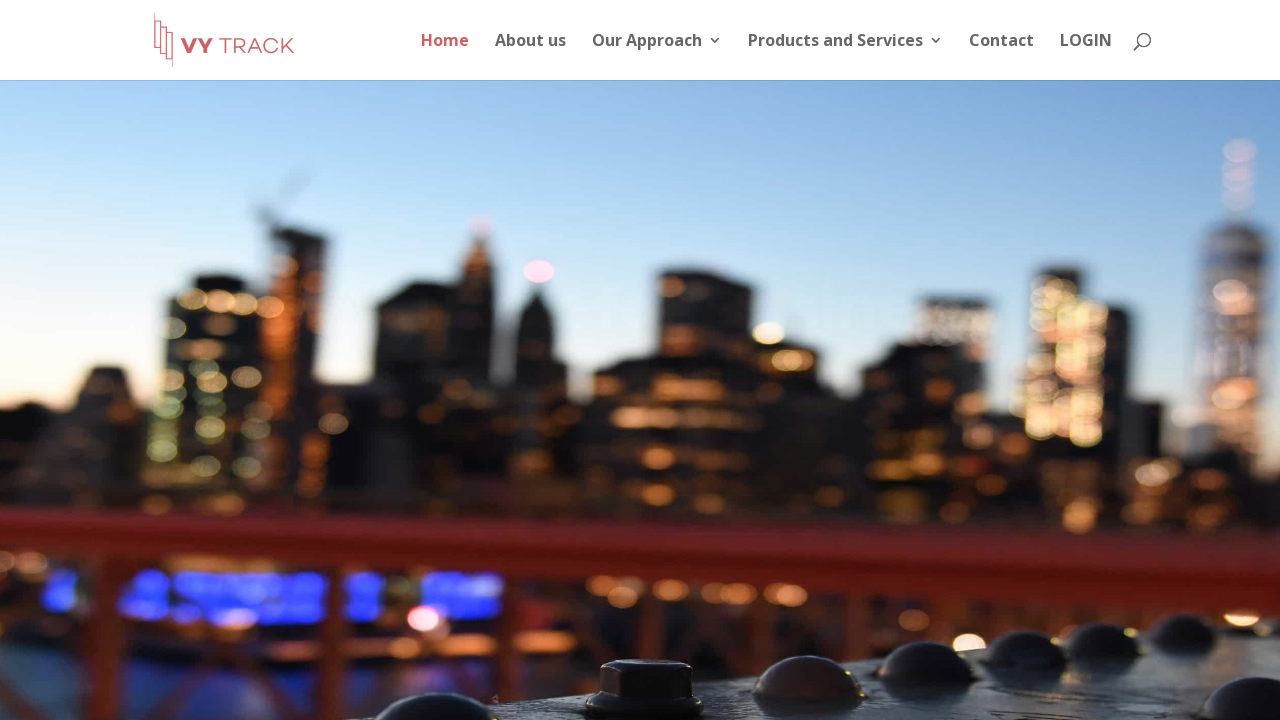

Clicked LOGIN button in top menu at (1086, 56) on #top-menu #menu-item-849
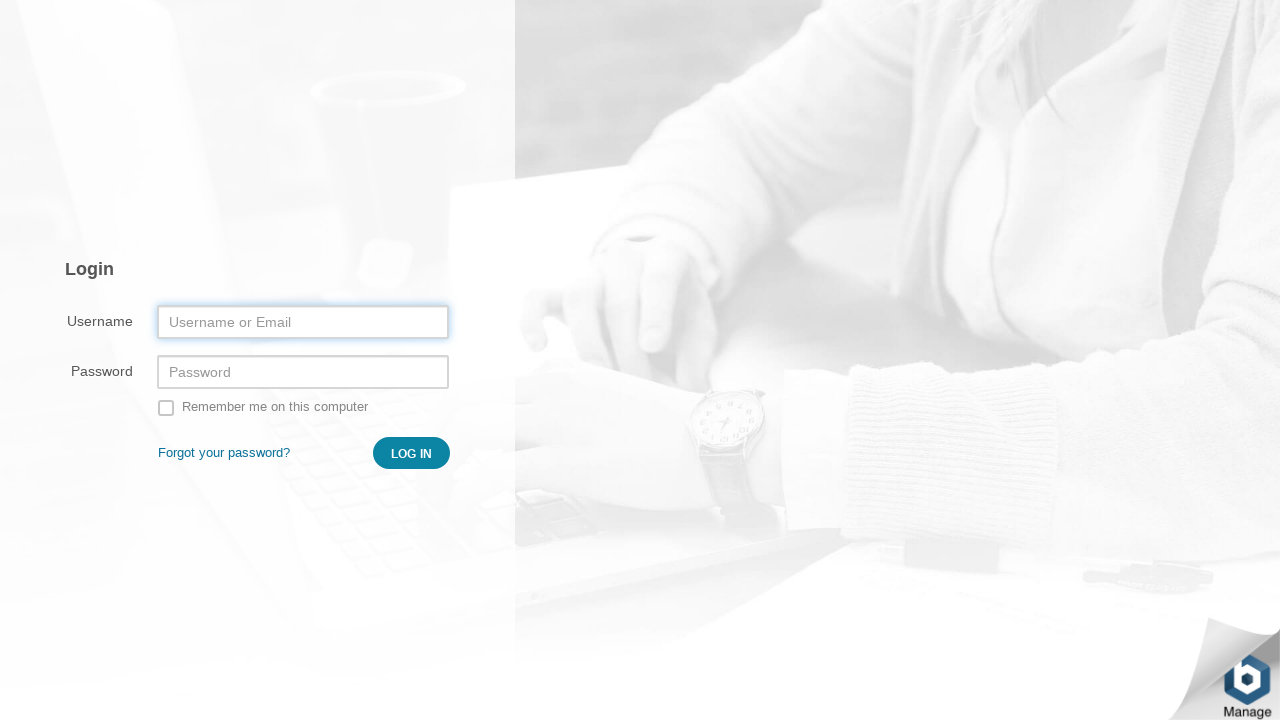

Password field is now visible on login page
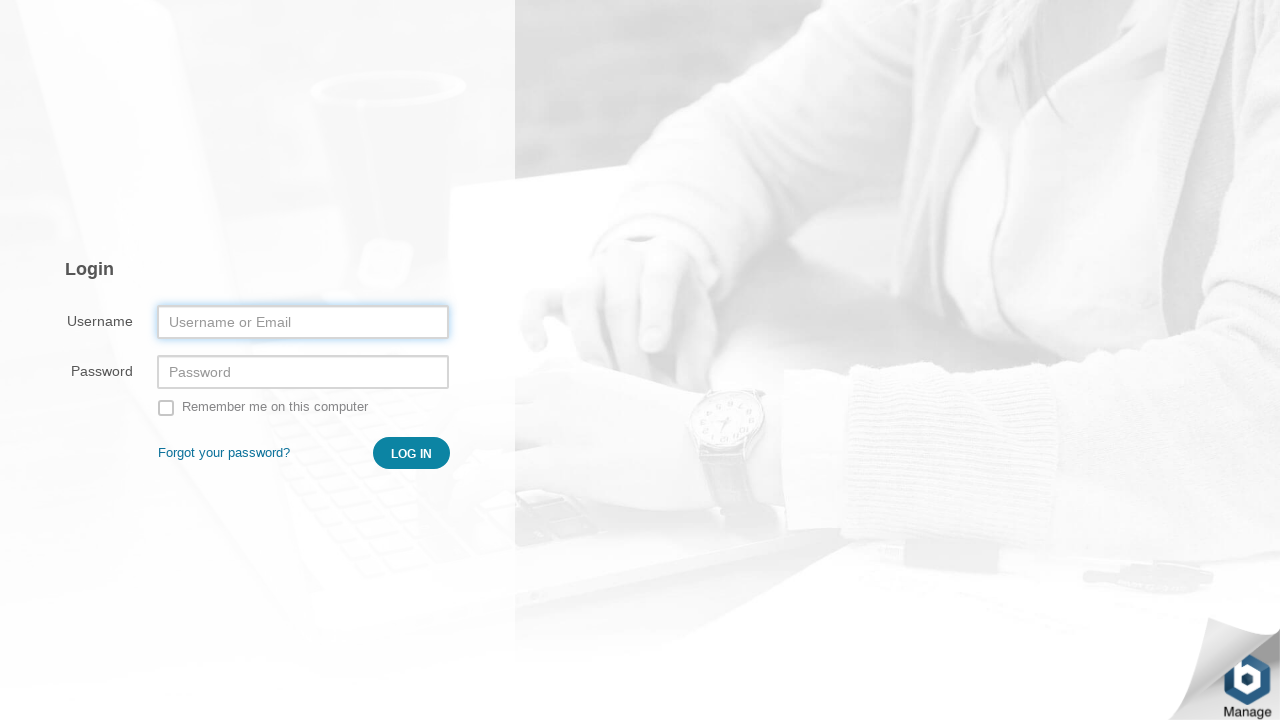

Retrieved password field type attribute: 'password'
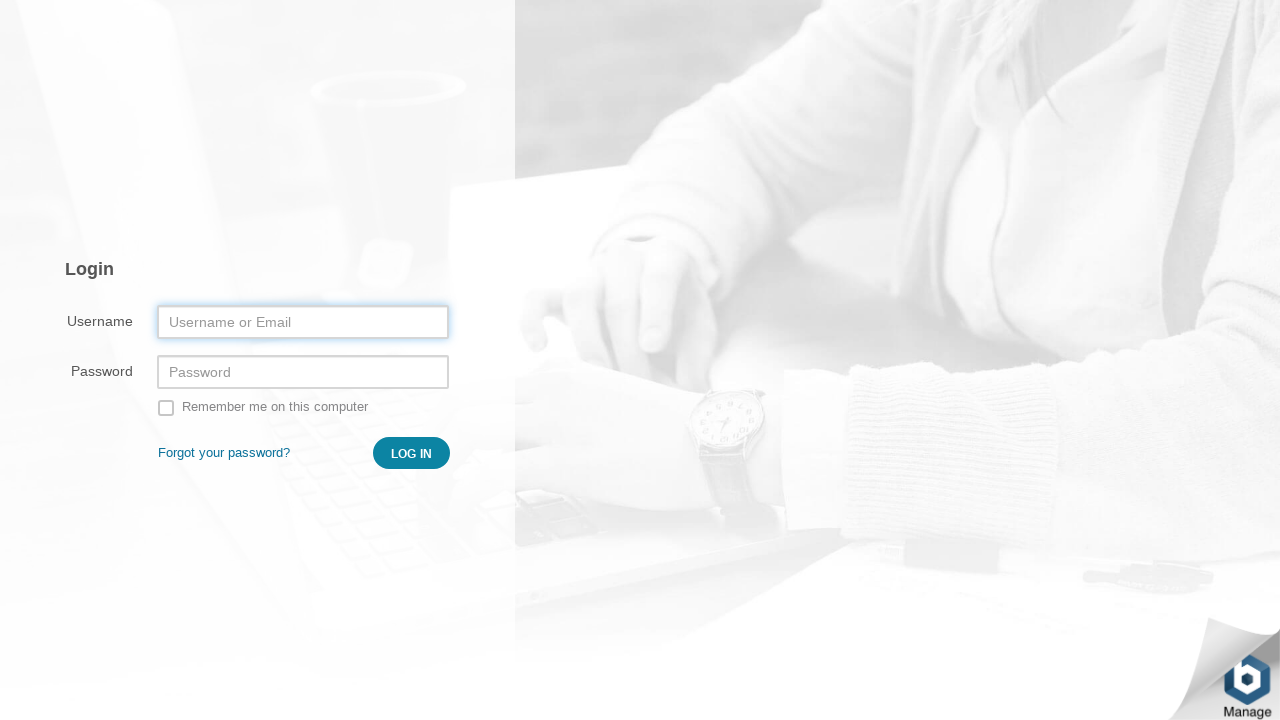

Verified password field has type='password' attribute (hidden by default)
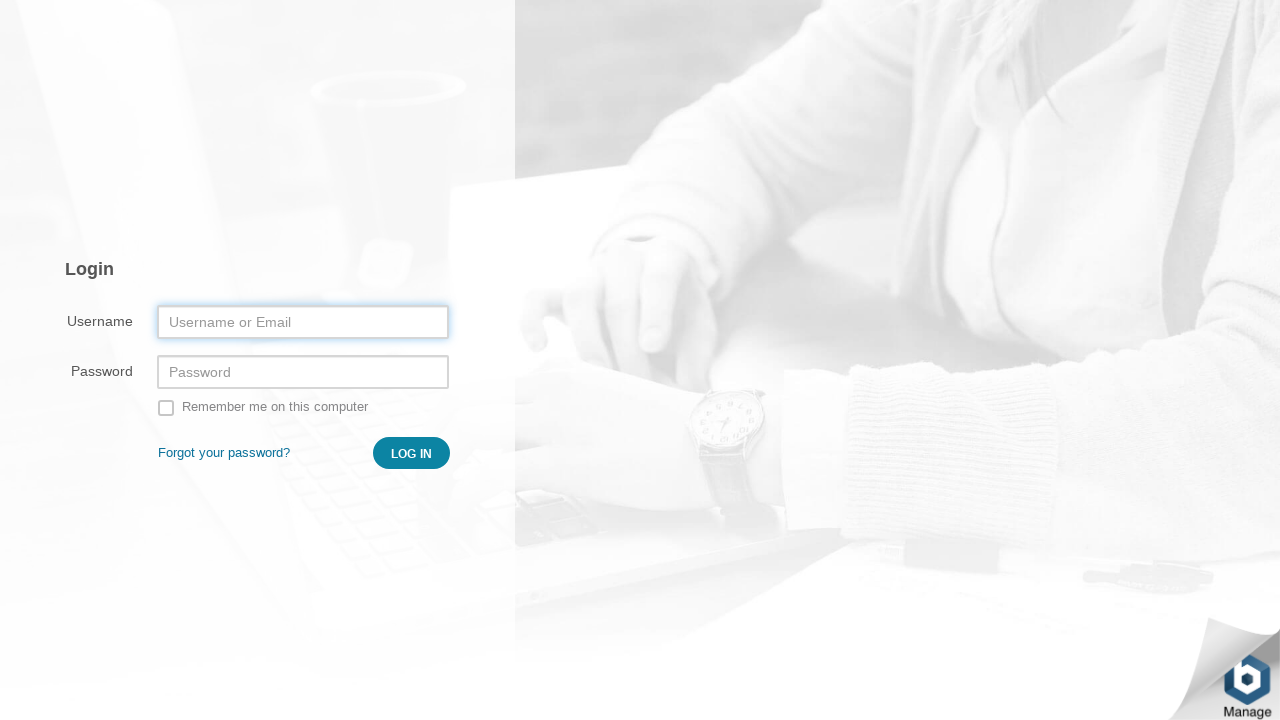

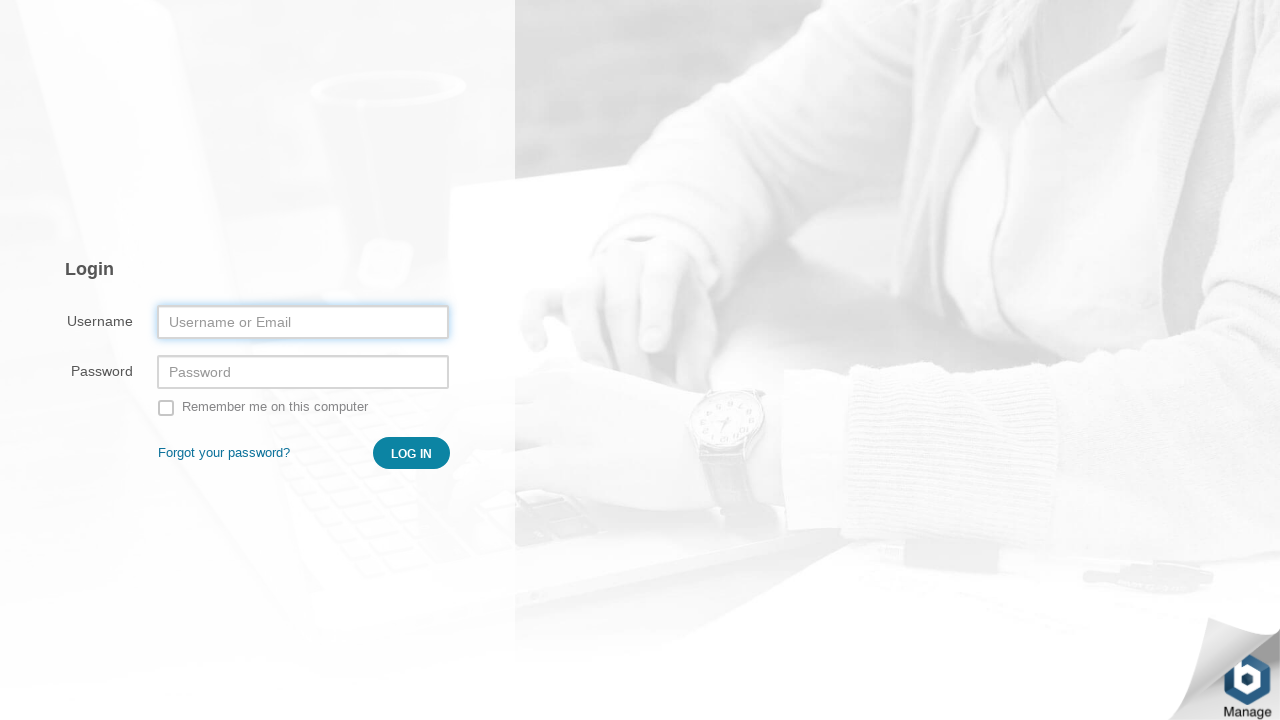